Tests drag and drop functionality by dragging block A to block B's position and verifying the blocks swap

Starting URL: https://the-internet.herokuapp.com/drag_and_drop

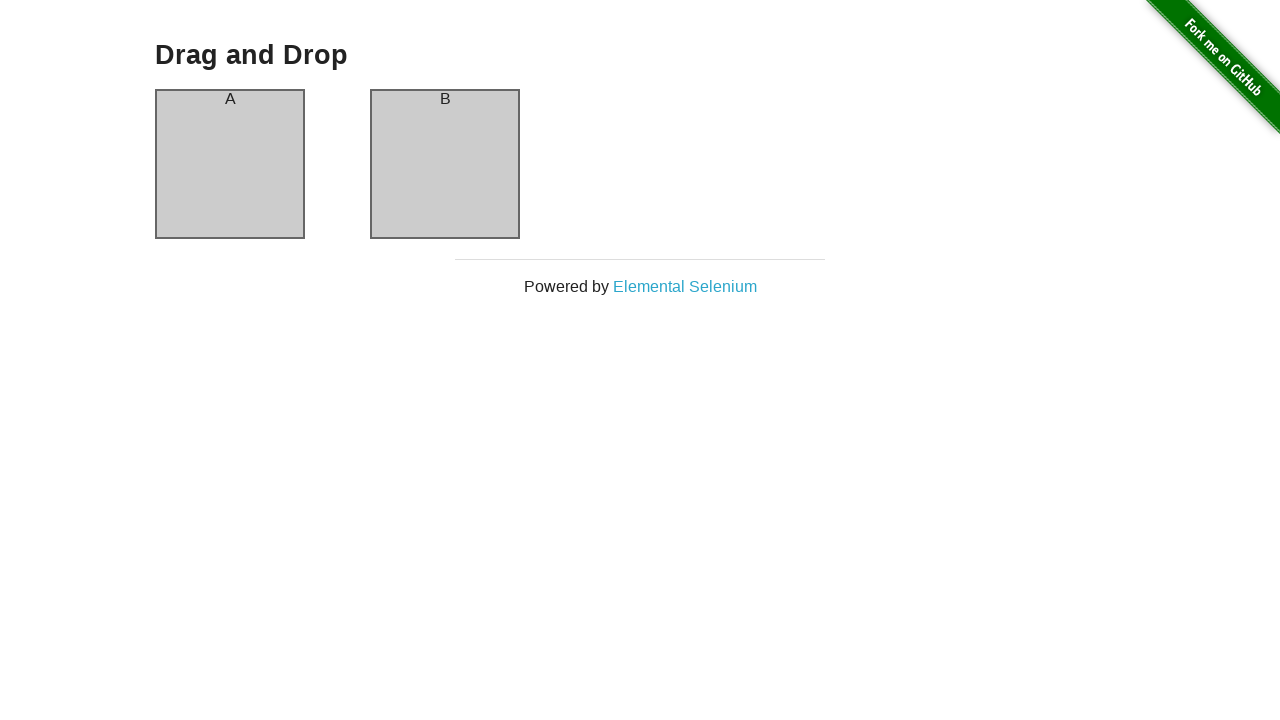

Waited for column A to be visible
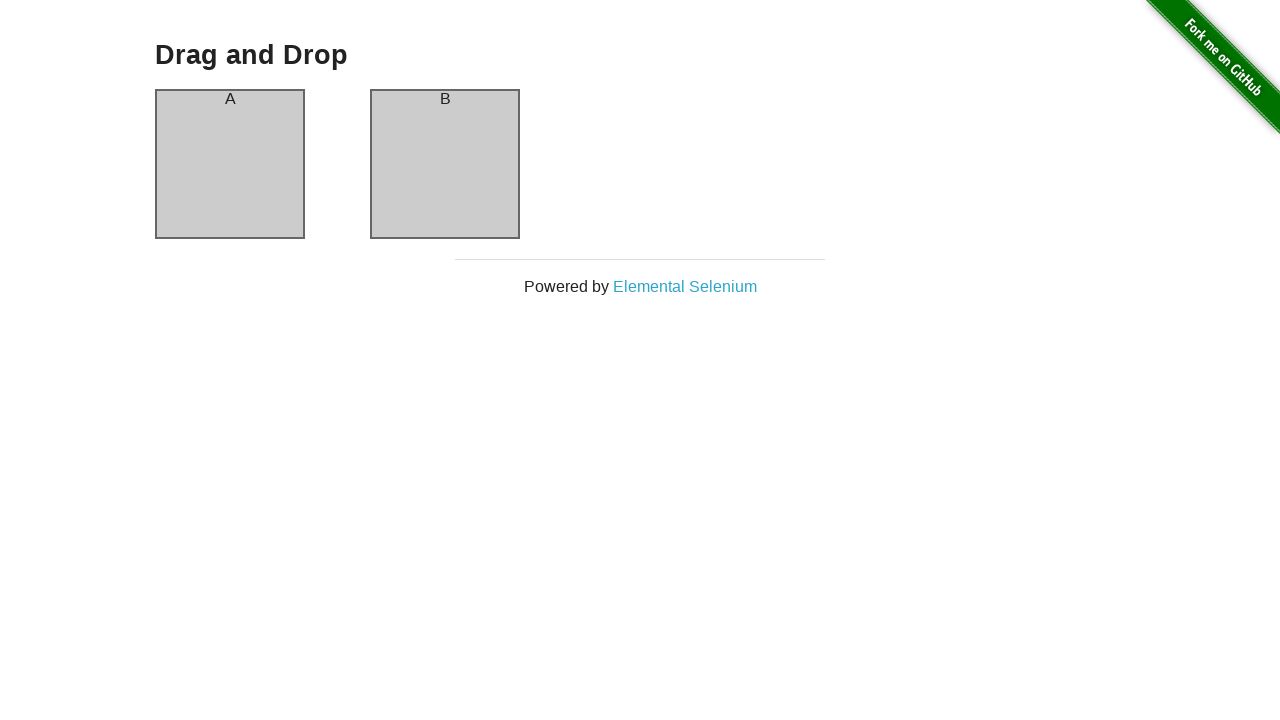

Waited for column B to be visible
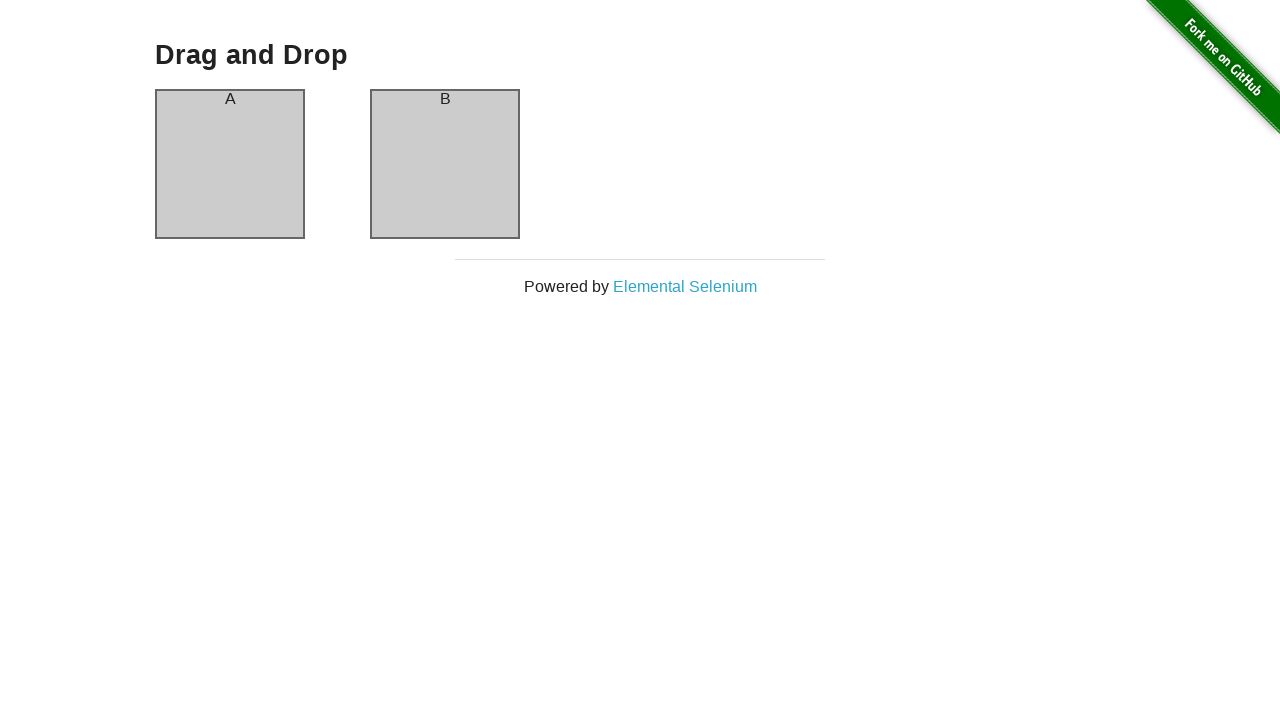

Dragged block A to block B position at (445, 164)
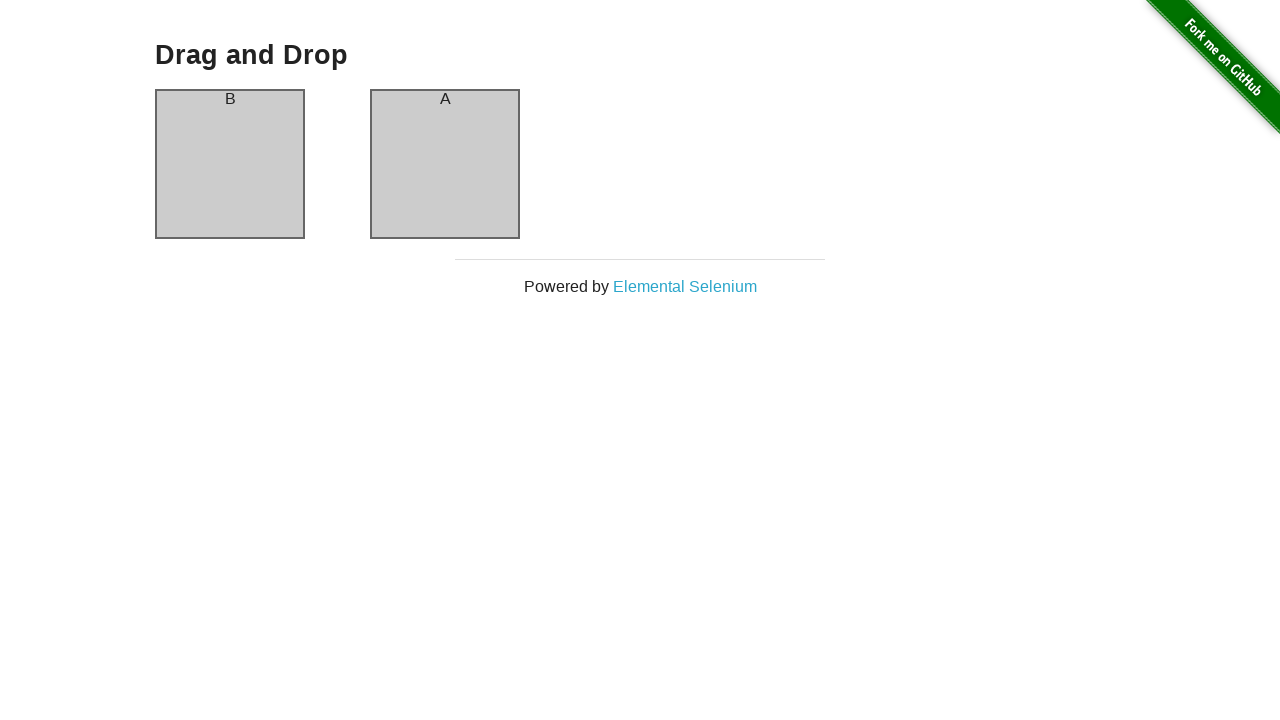

Retrieved text from column A header
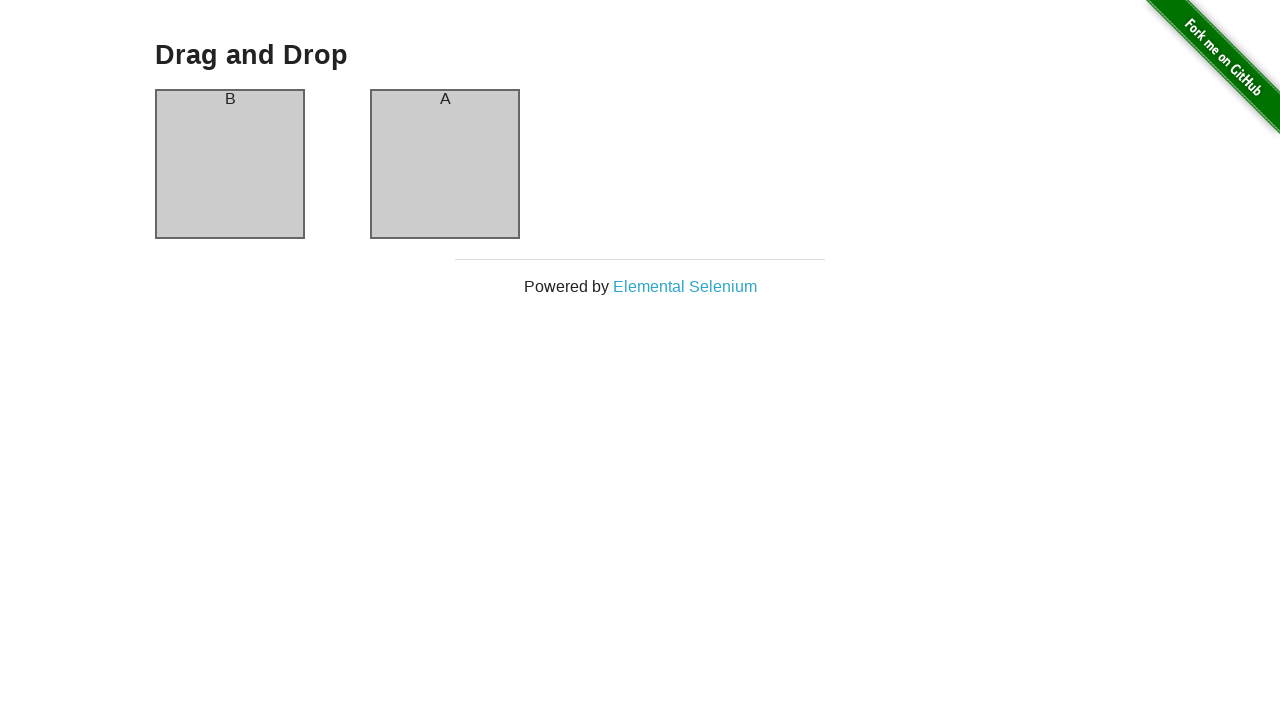

Verified column A now contains 'B' after swap
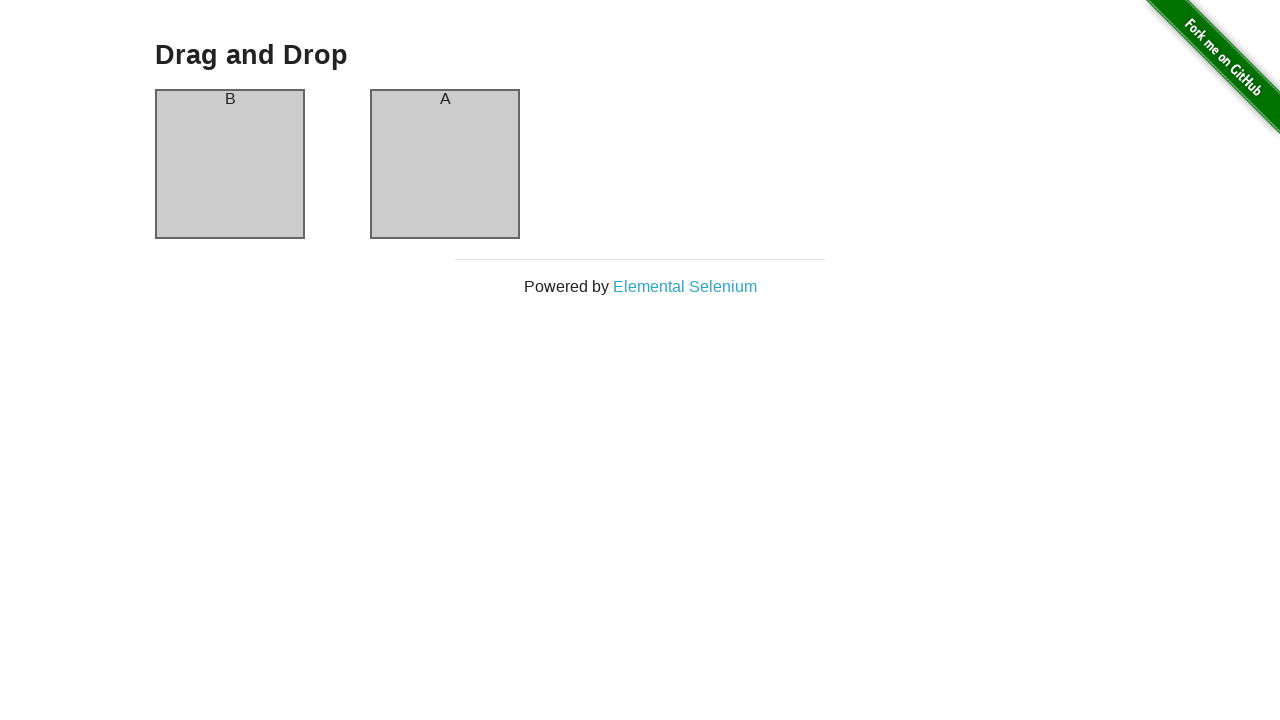

Retrieved text from column B header
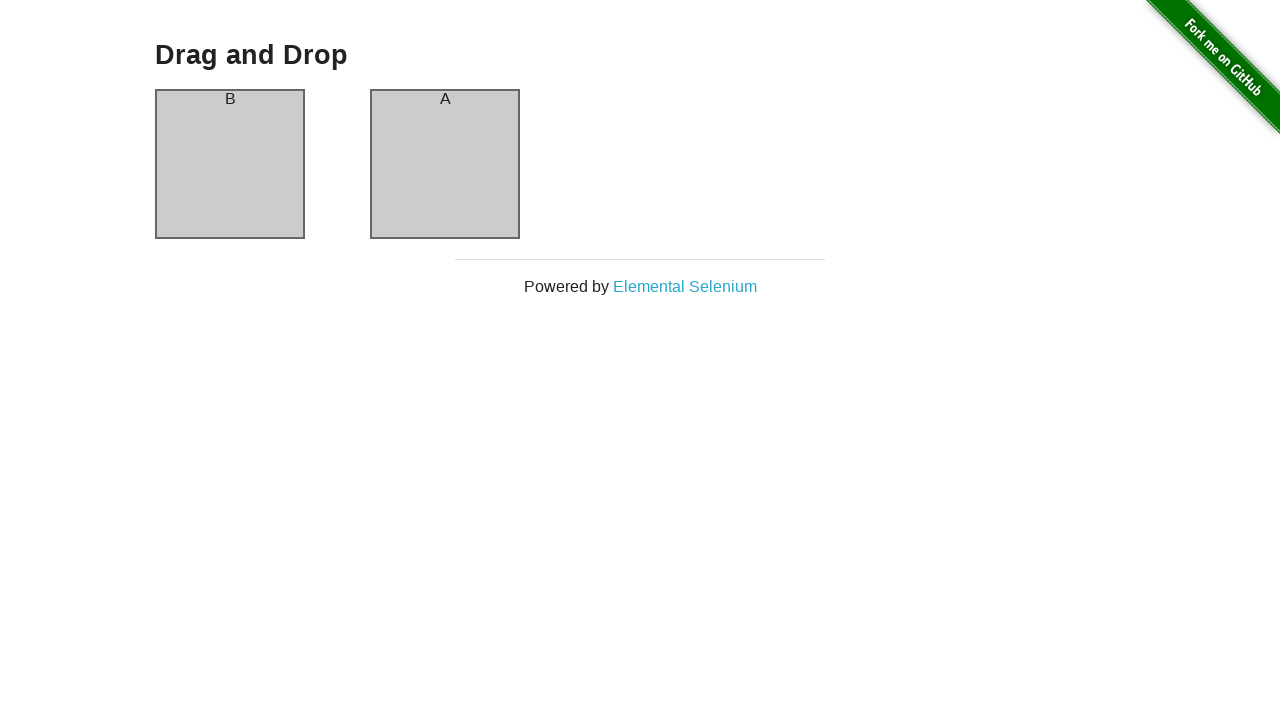

Verified column B now contains 'A' after swap - test passed
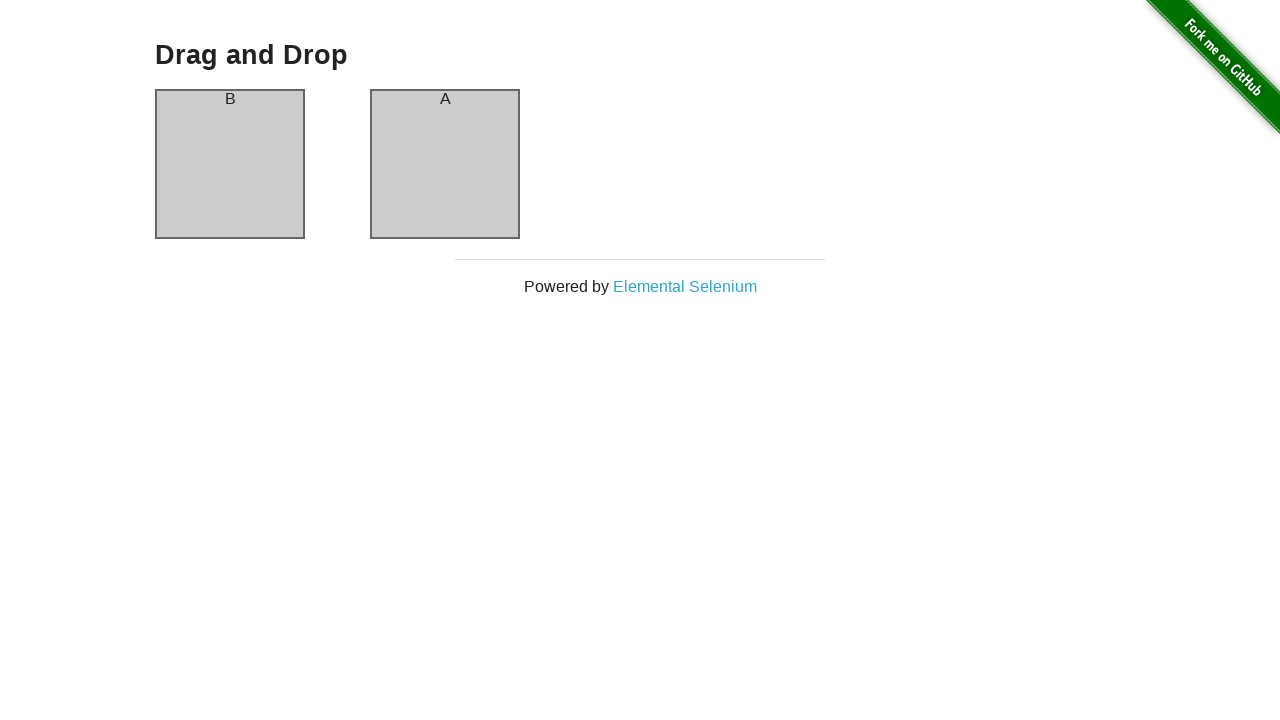

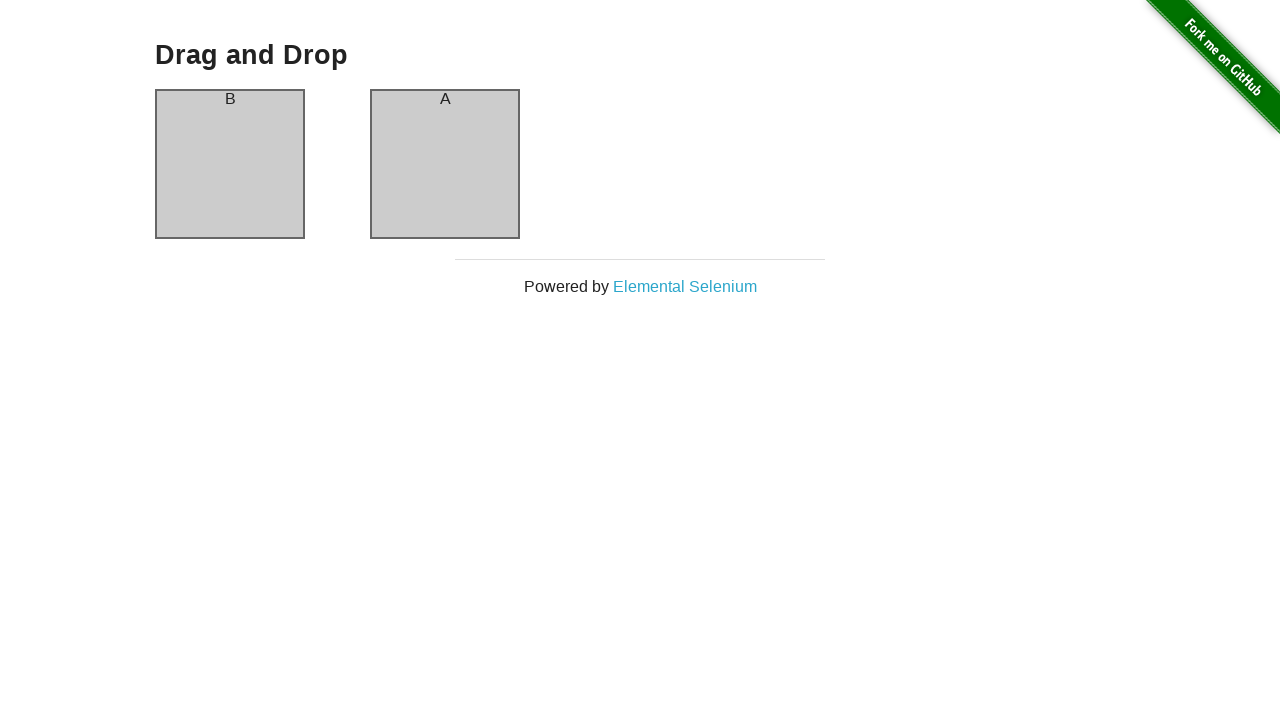